Tests the TextBox form by filling in user name, email, current address, and permanent address fields, then submitting and verifying the output displays the entered data correctly.

Starting URL: https://demoqa.com/text-box

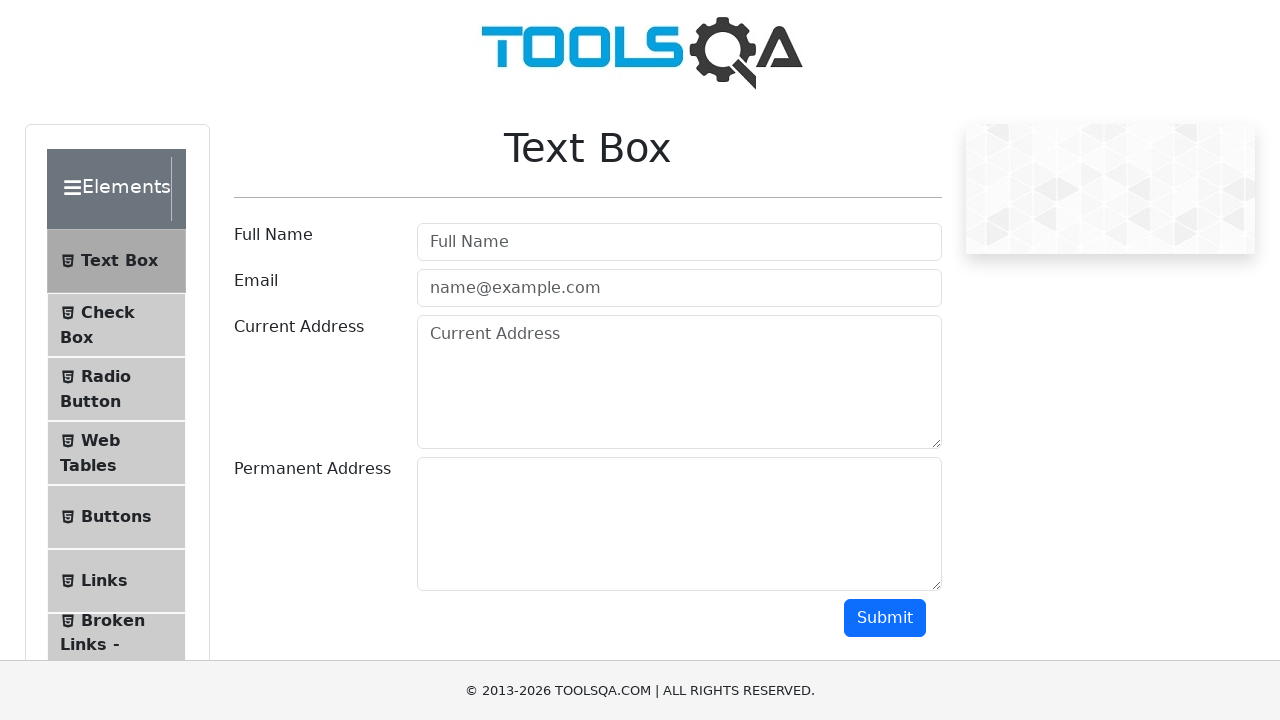

Filled userName field with 'Test User' on #userName
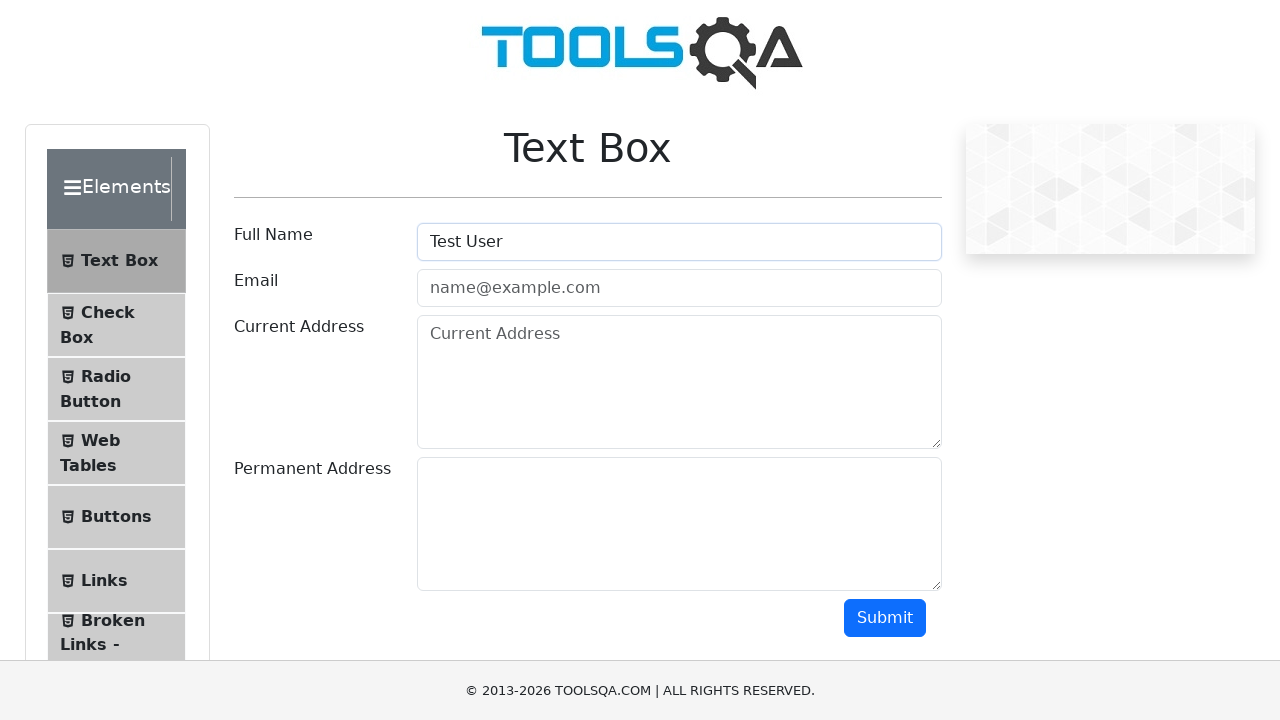

Filled userEmail field with 'test@example.com' on #userEmail
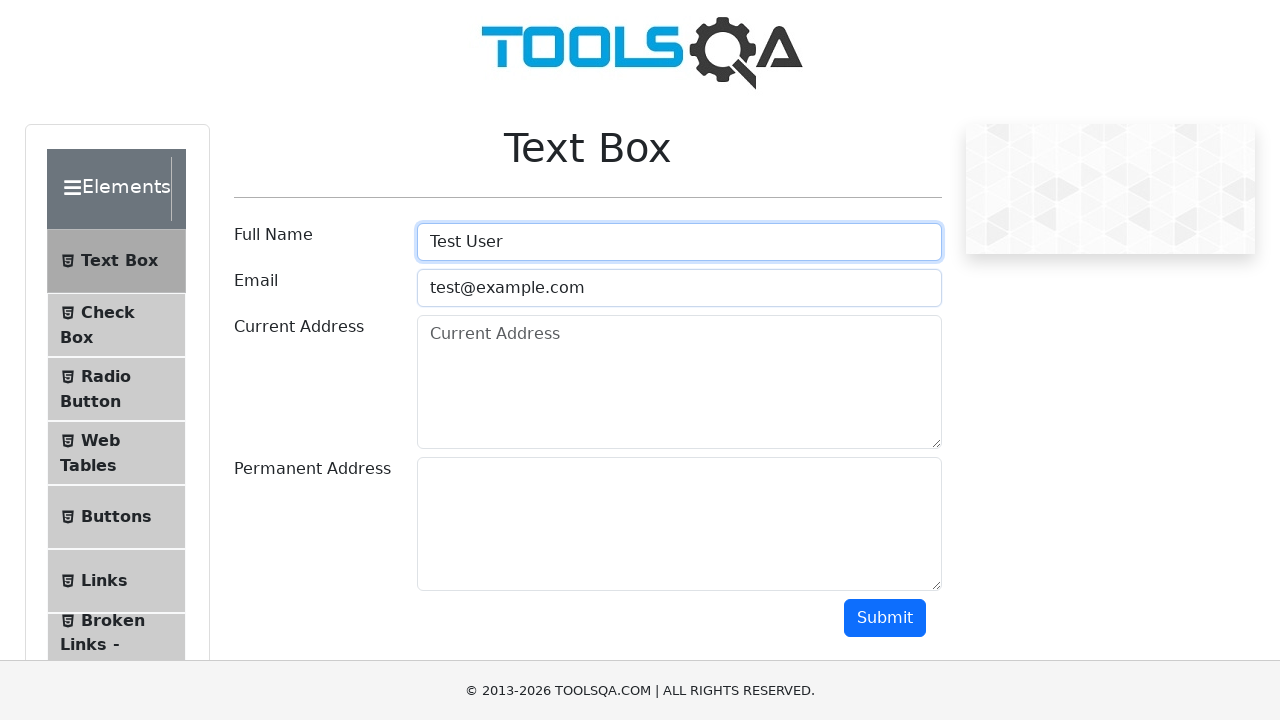

Filled currentAddress field with '123 Test Street' on #currentAddress
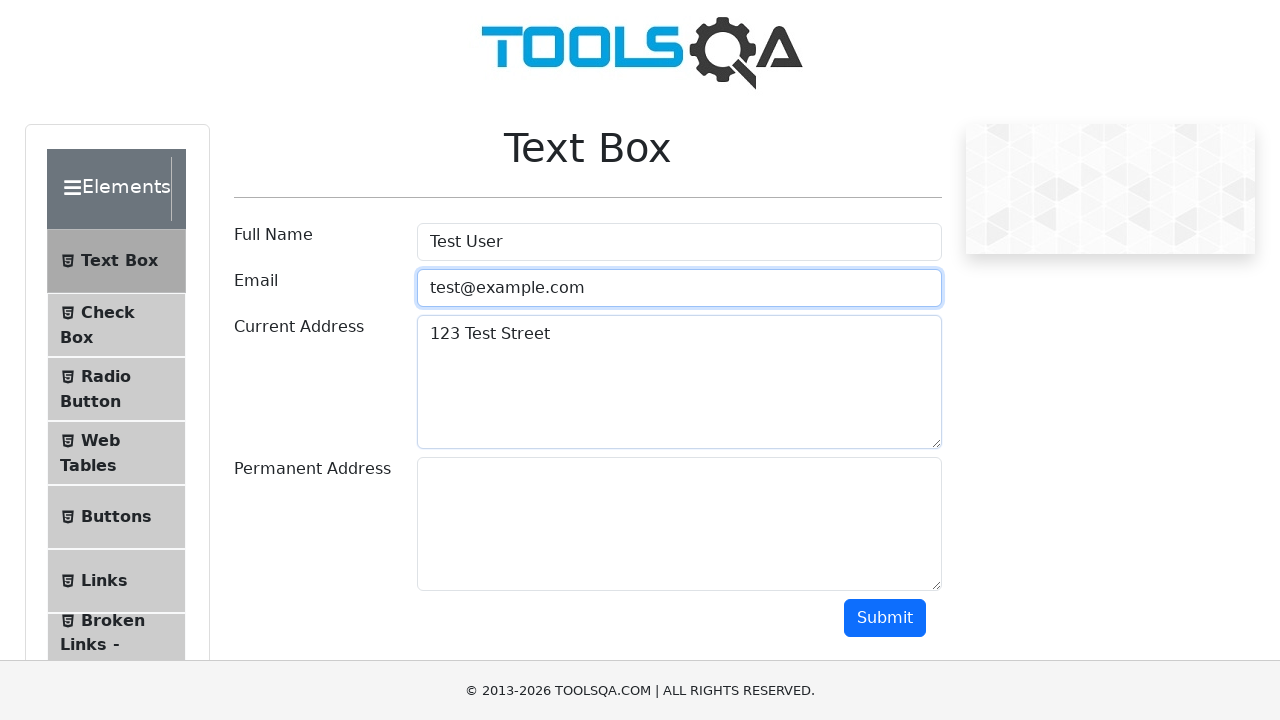

Filled permanentAddress field with '456 Permanent Address' on #permanentAddress
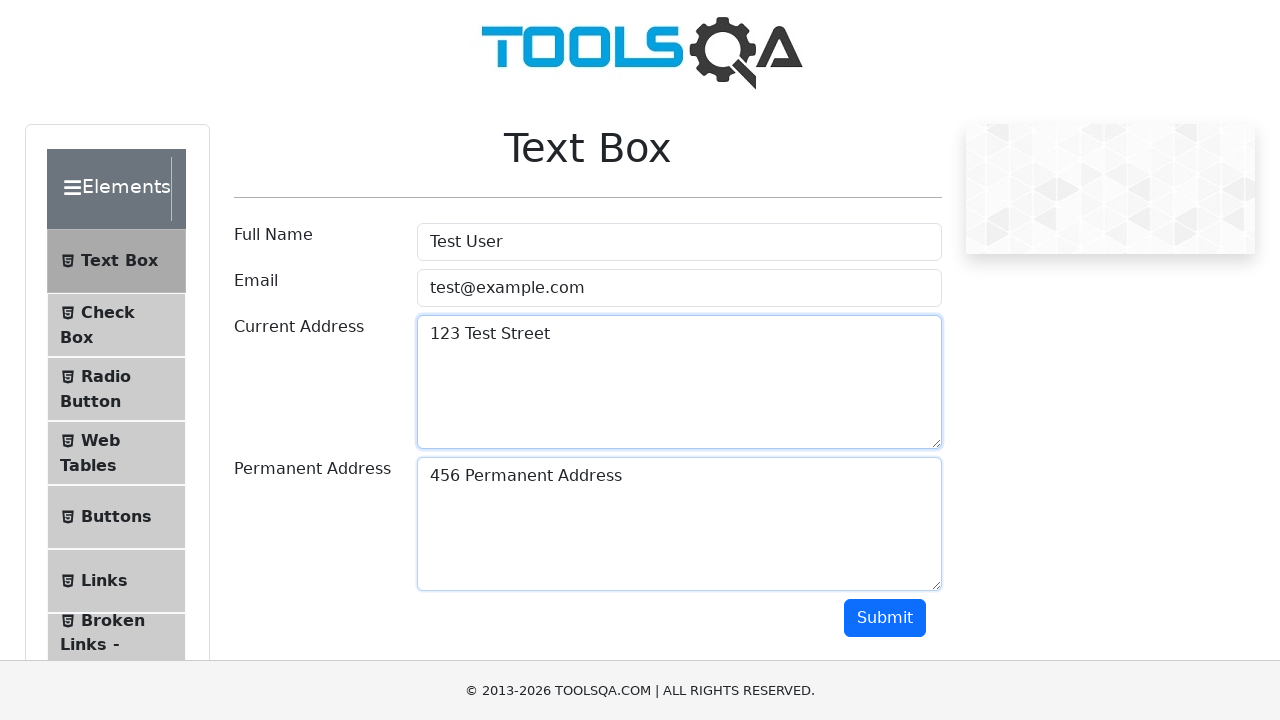

Clicked submit button to submit TextBox form at (885, 618) on #submit
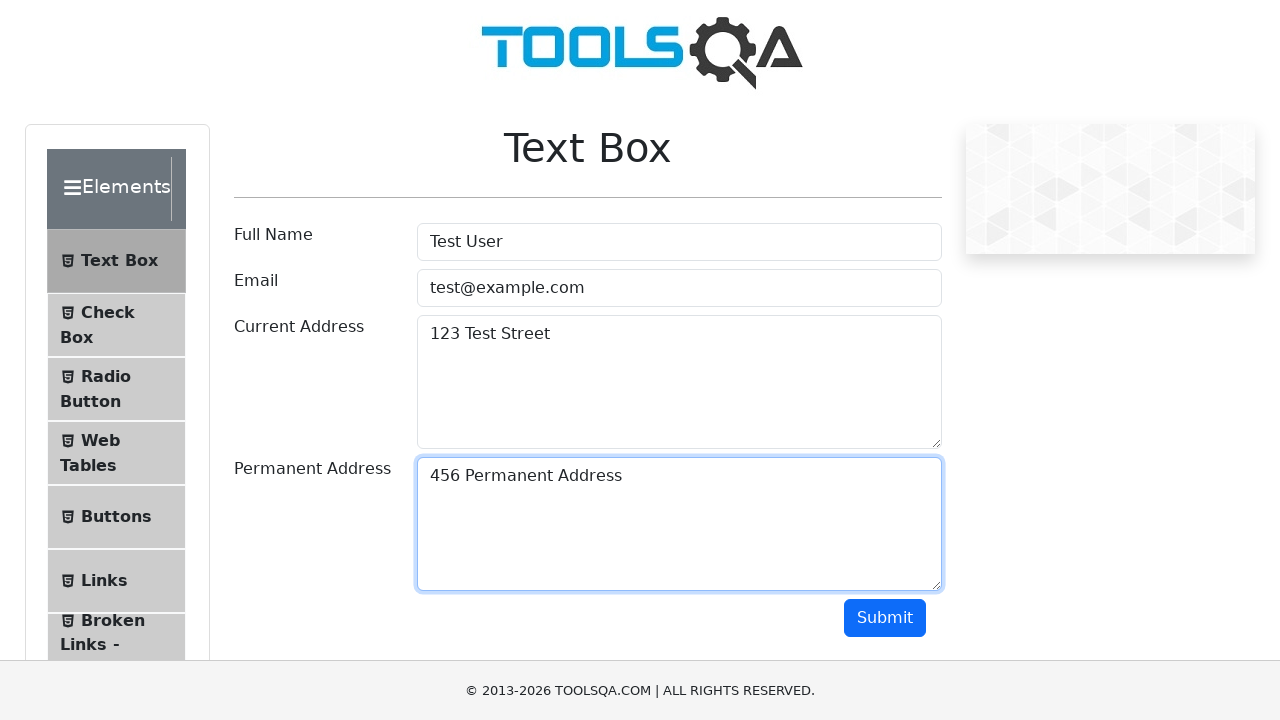

Output section became visible
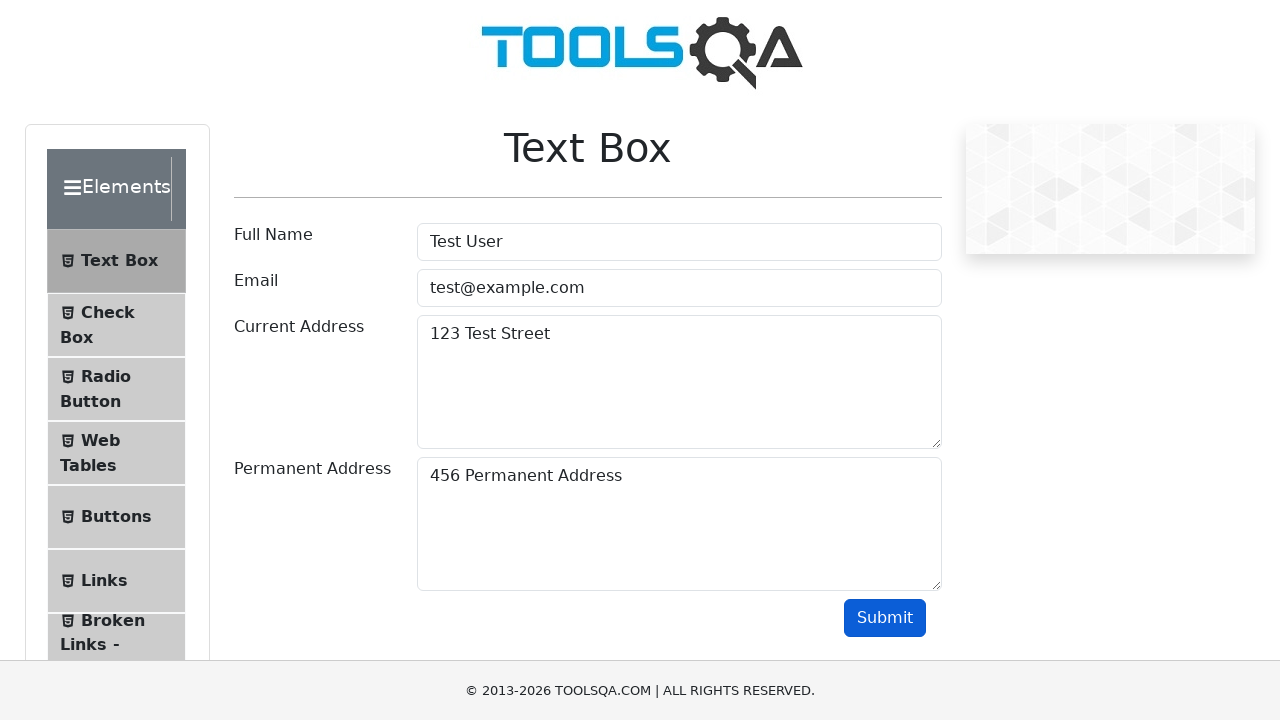

Verified name field displays 'Test User'
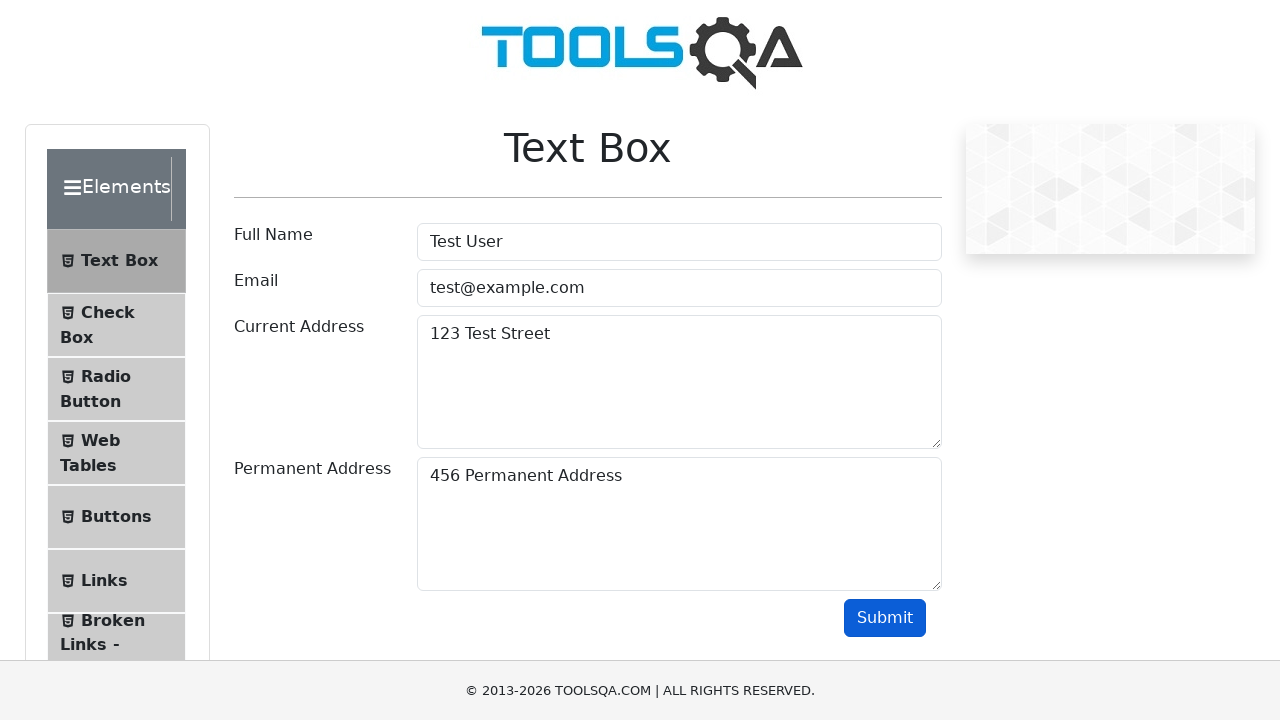

Verified email field displays 'test@example.com'
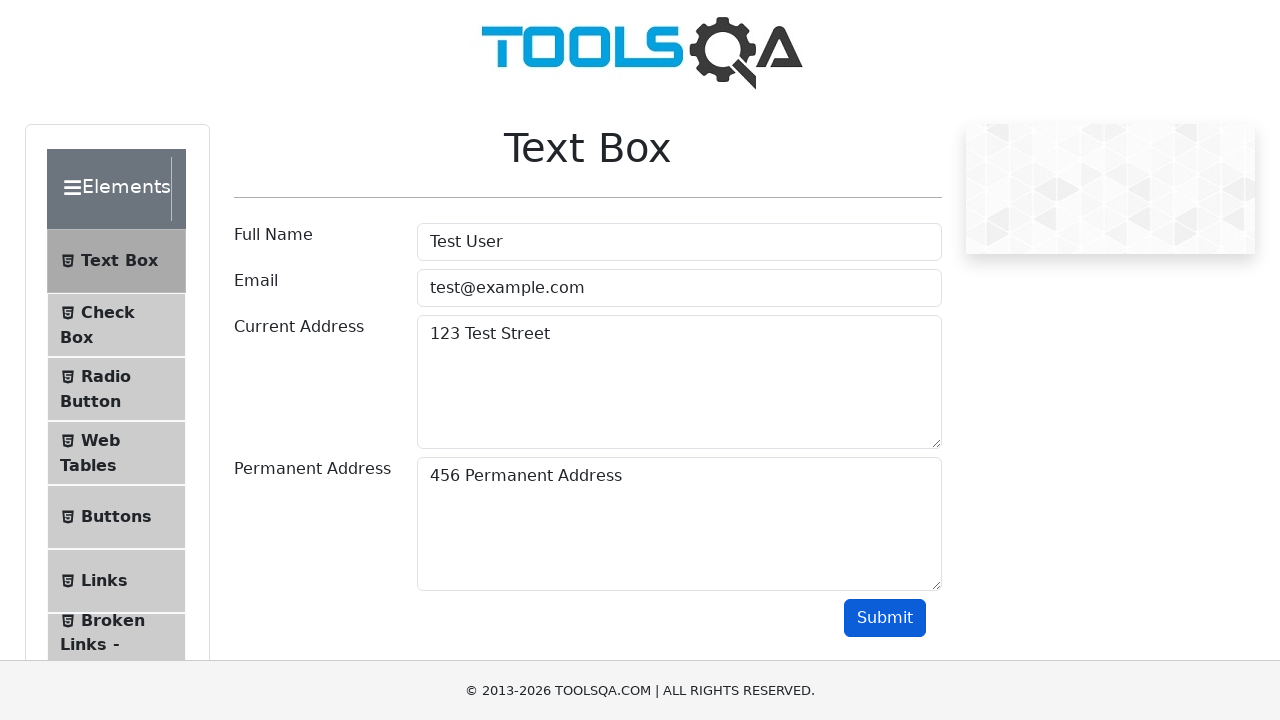

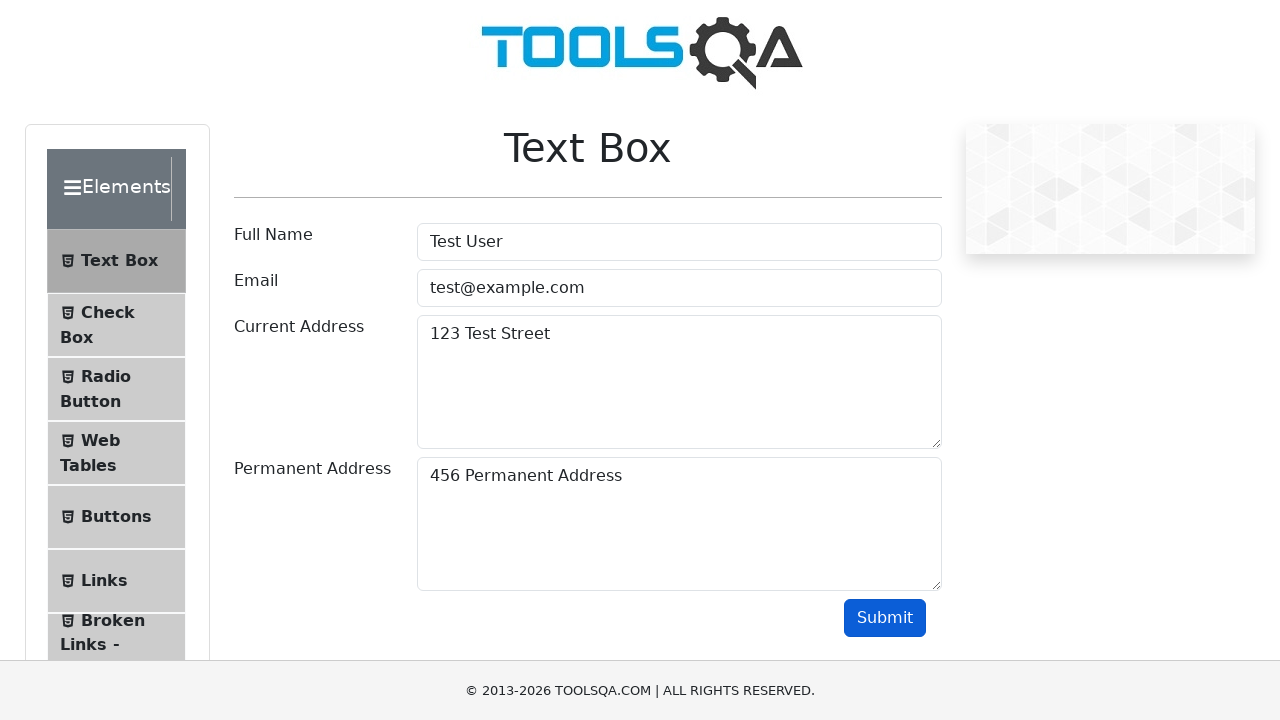